Navigates to a test website with broken links and verifies that link elements are present on the page

Starting URL: http://www.deadlinkcity.com/

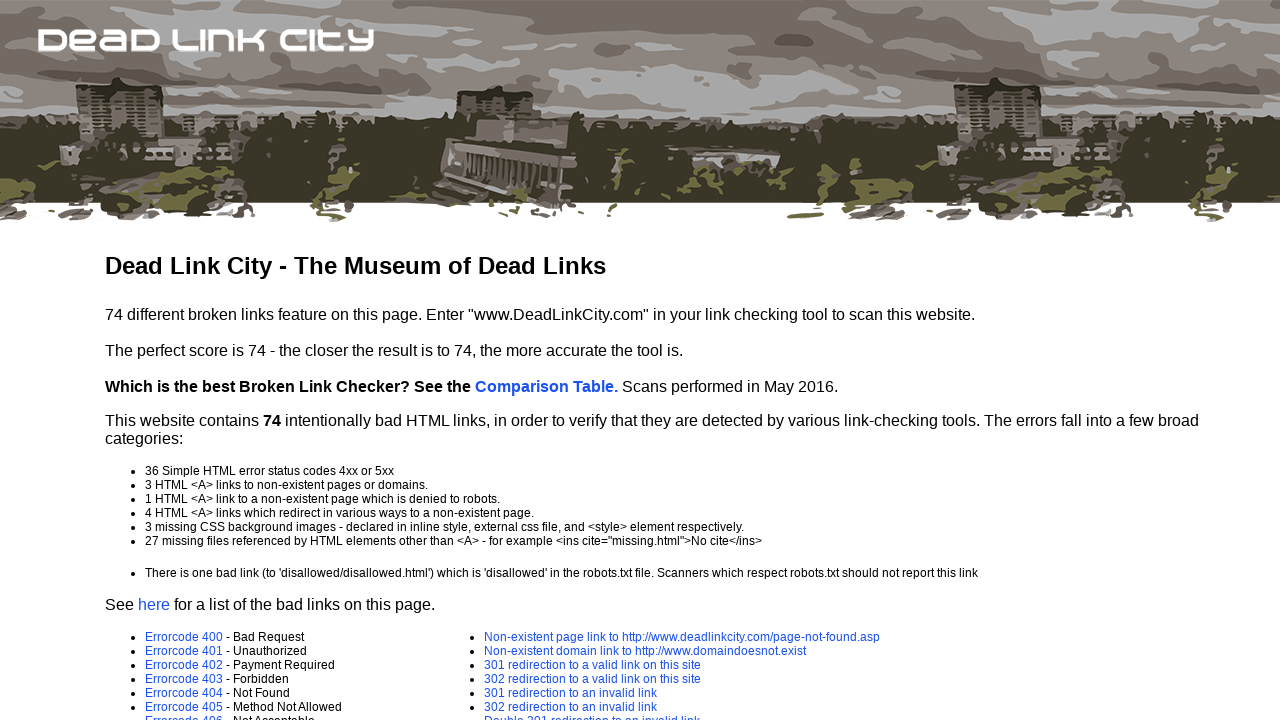

Waited for page to fully load (networkidle)
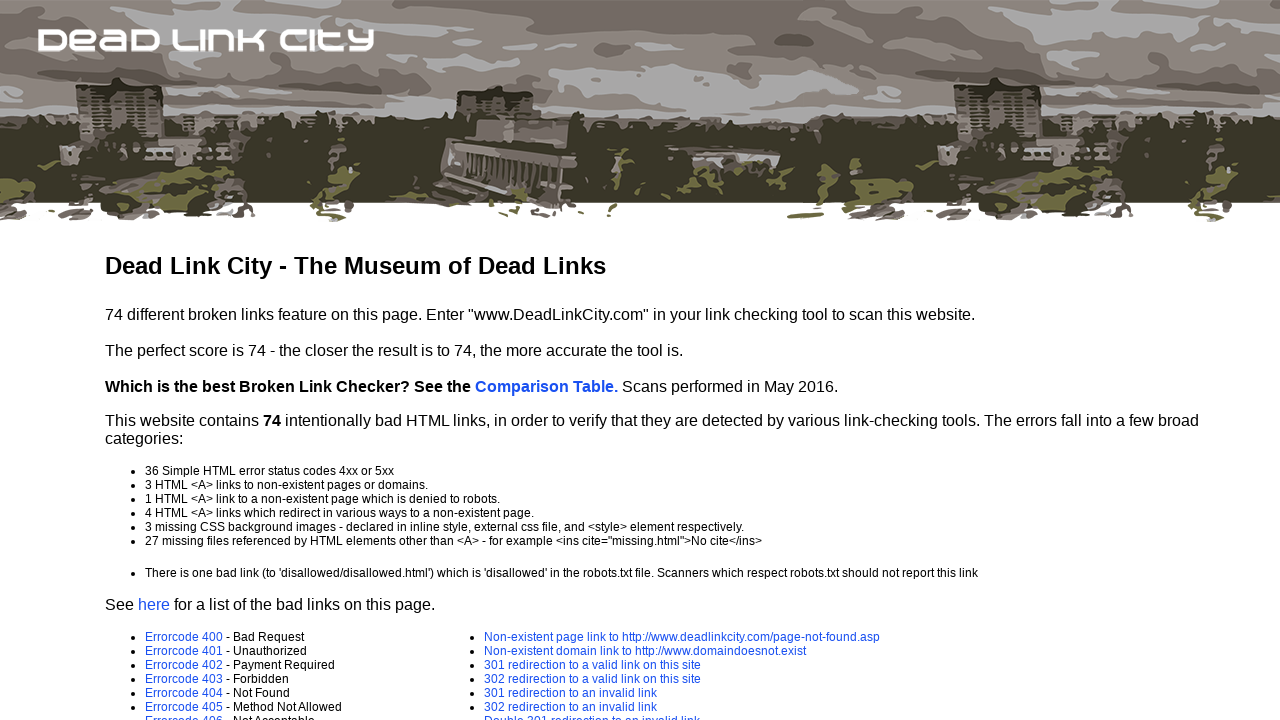

Located all link elements on the page
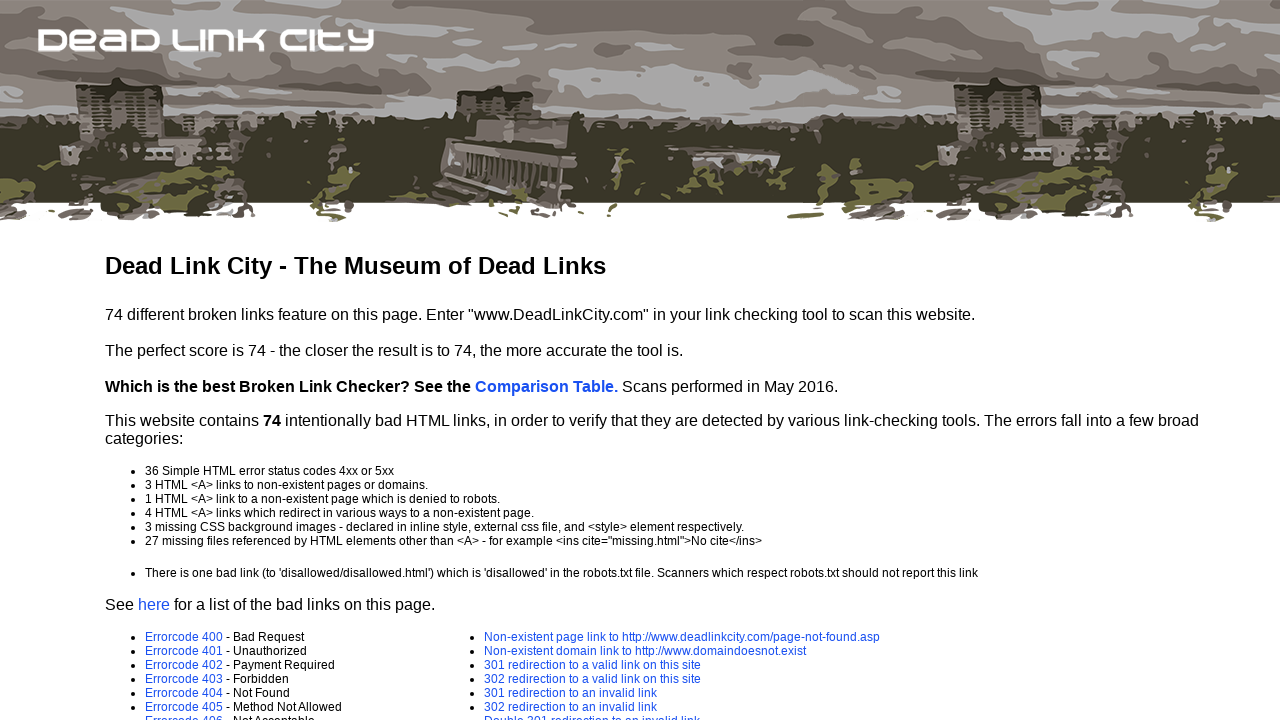

Verified that 48 links are present on the page
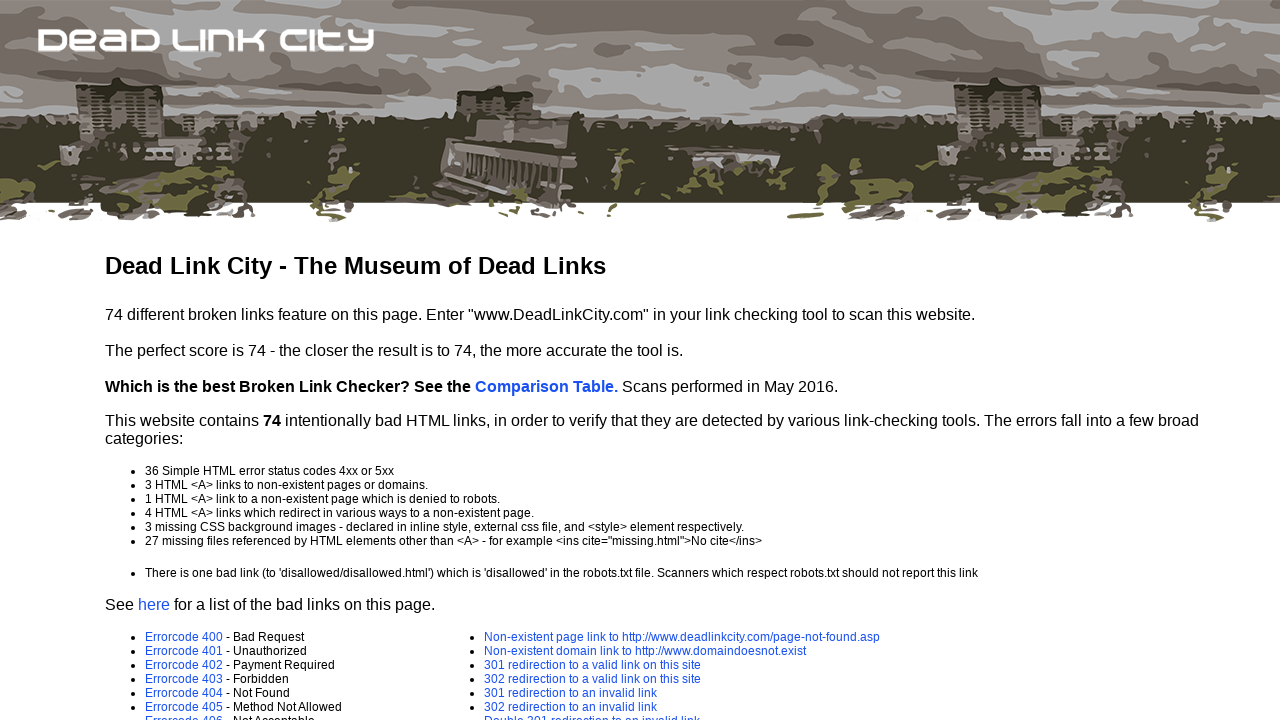

Retrieved href attribute from first link: /comparison.asp
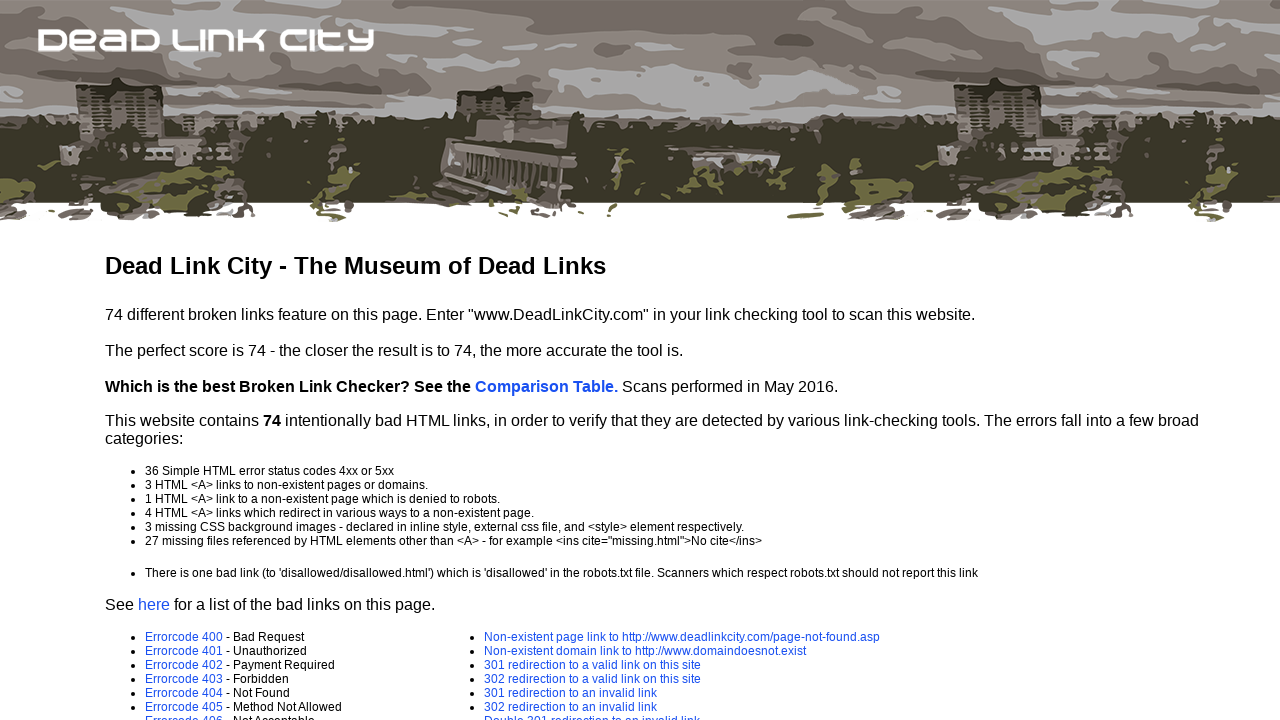

Successfully clicked the first valid link at (546, 386) on a >> nth=0
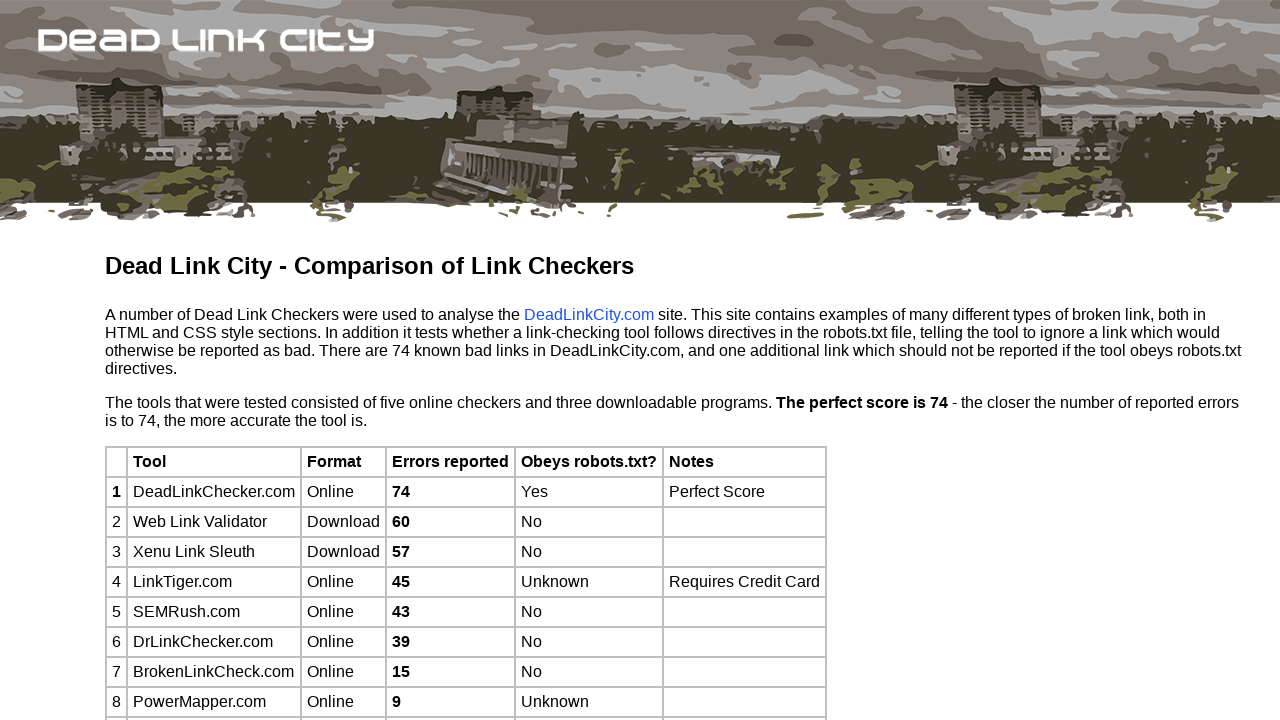

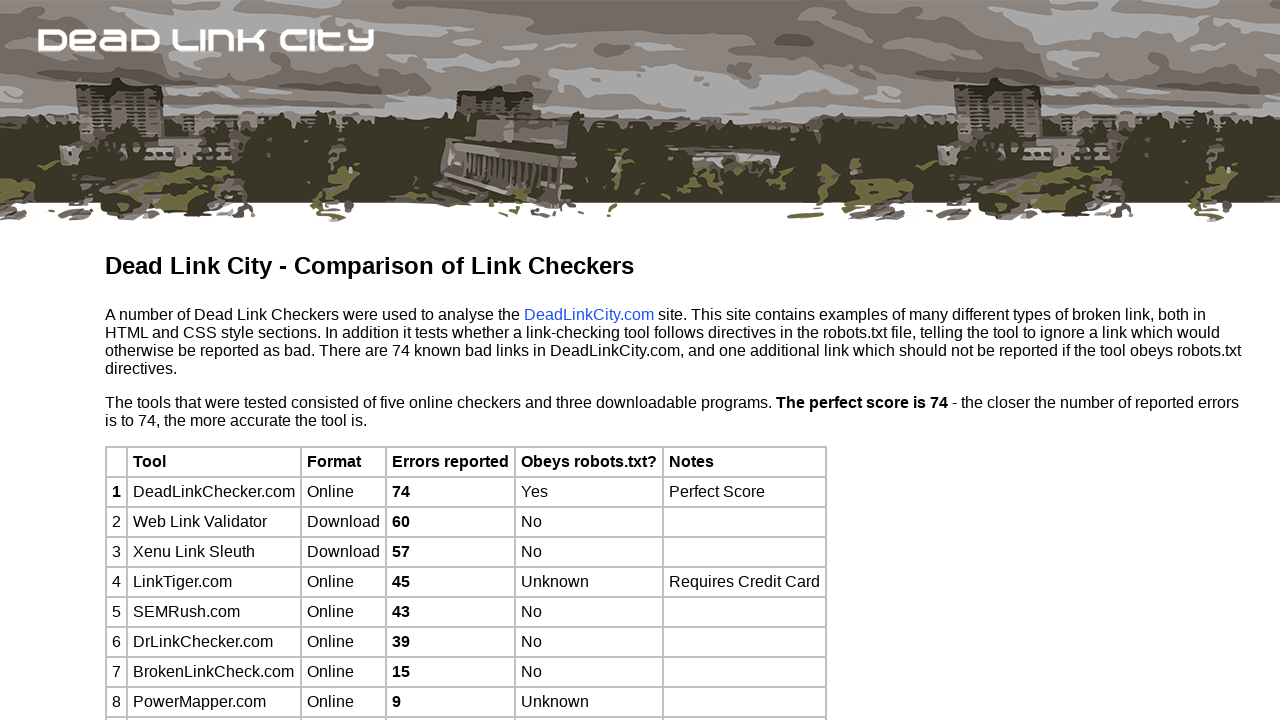